Tests browser alert handling by clicking a button that triggers a simple JavaScript alert, verifying the alert text, and accepting the alert.

Starting URL: https://demoqa.com/alerts

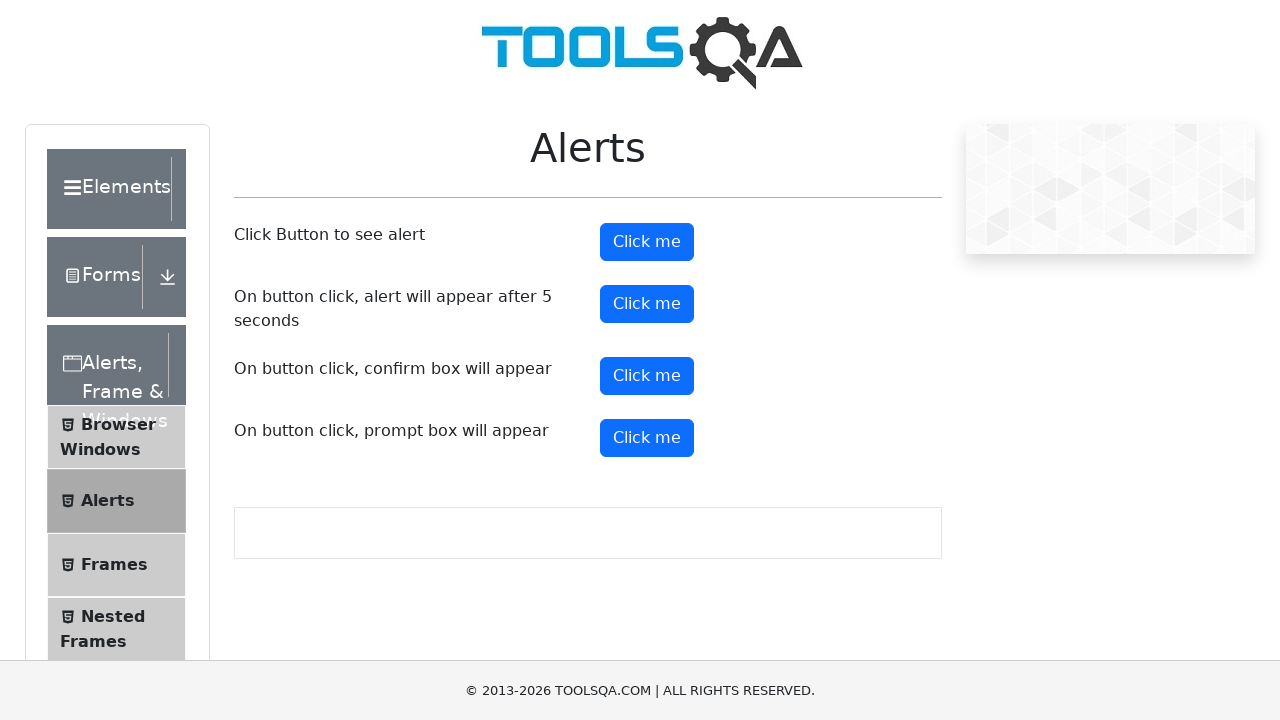

Clicked alert button to trigger JavaScript alert at (647, 242) on #alertButton
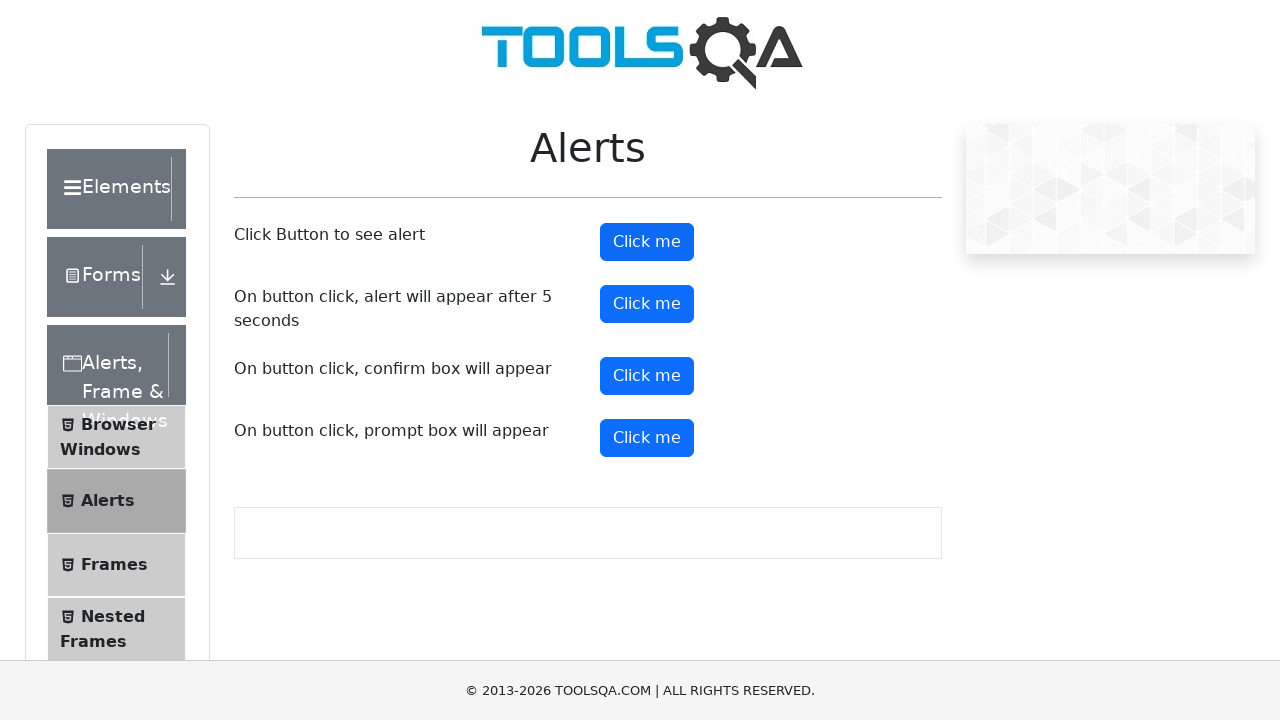

Set up dialog handler to accept alerts
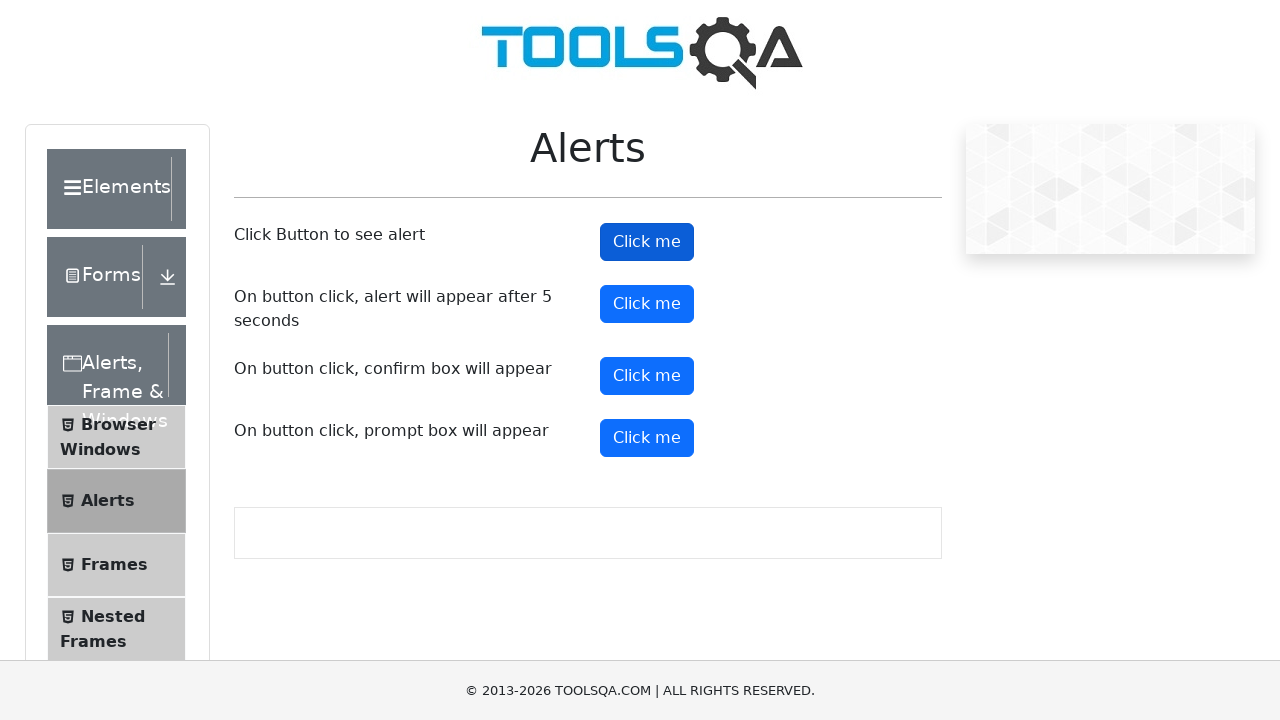

Evaluated JavaScript to initialize alert handling flag
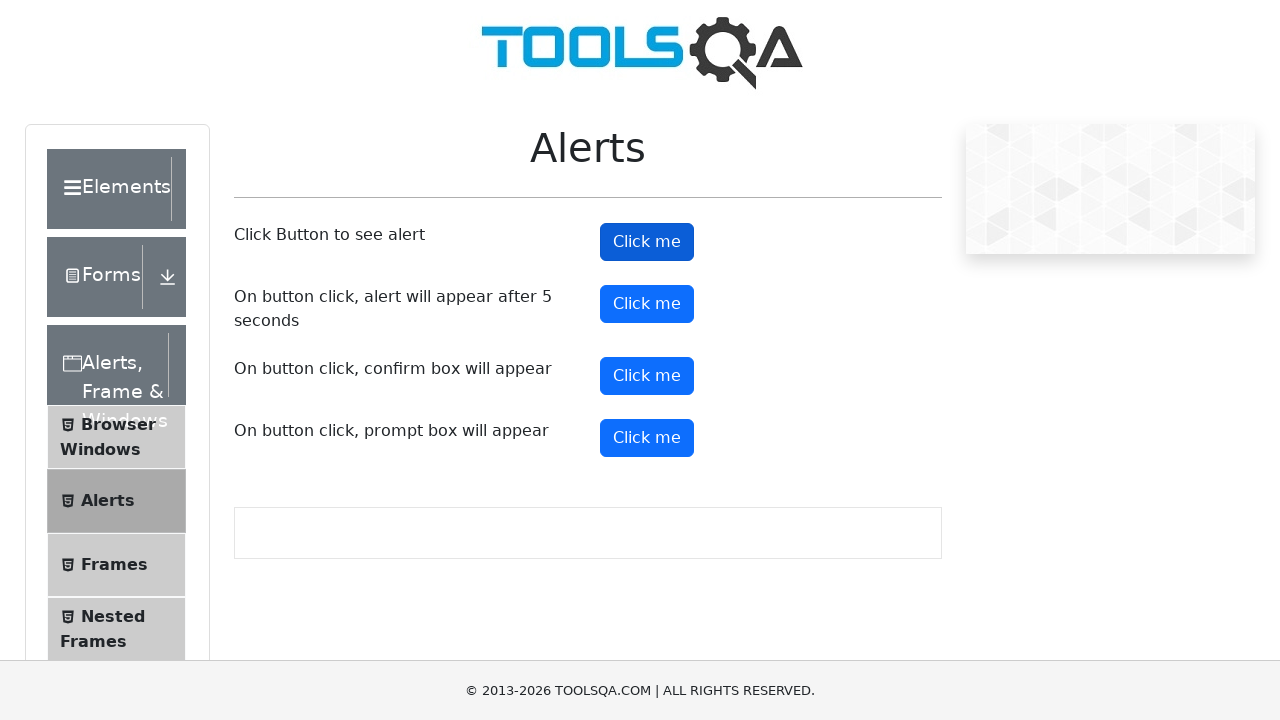

Set up one-time dialog handler with message assertion
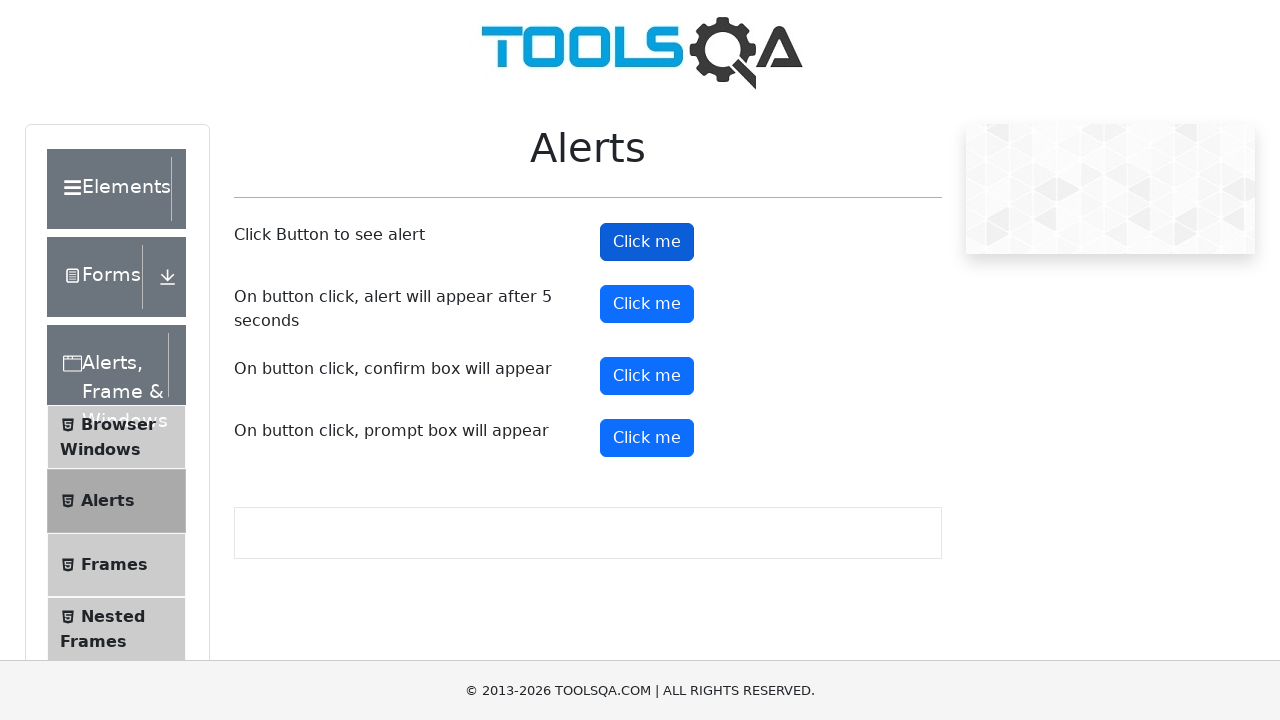

Clicked alert button to trigger the alert at (647, 242) on #alertButton
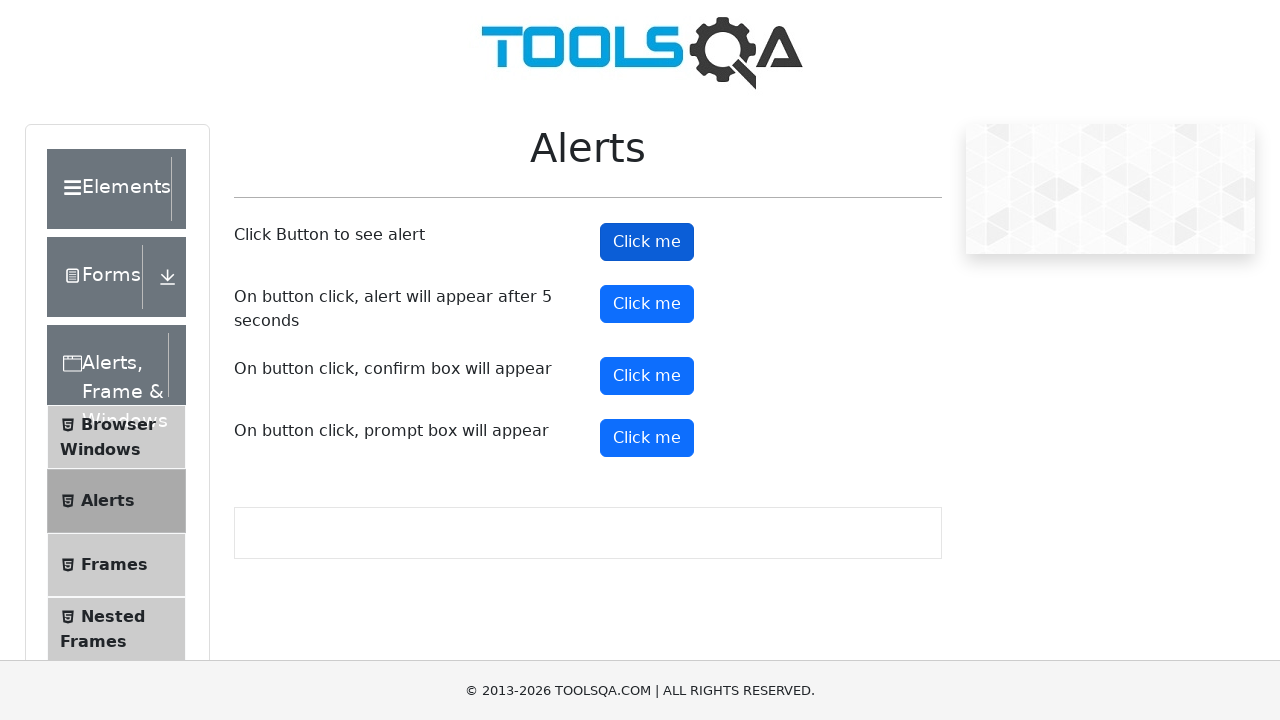

Waited for alert to be processed
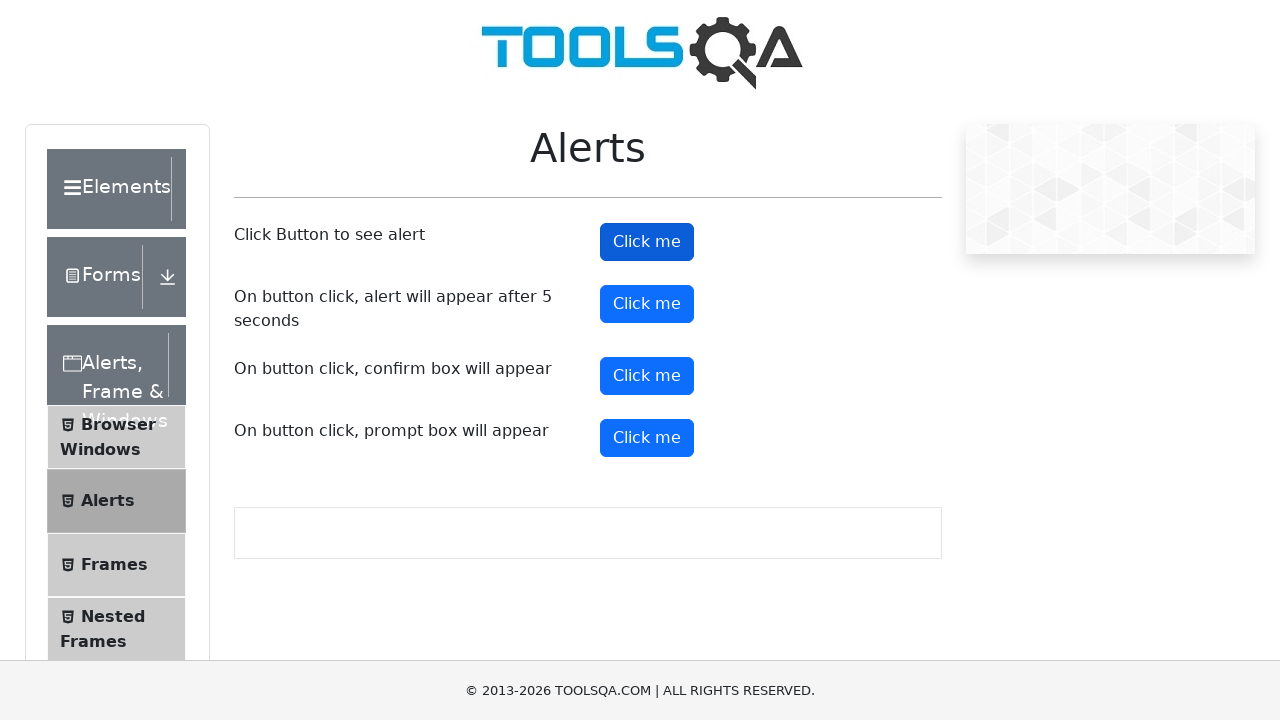

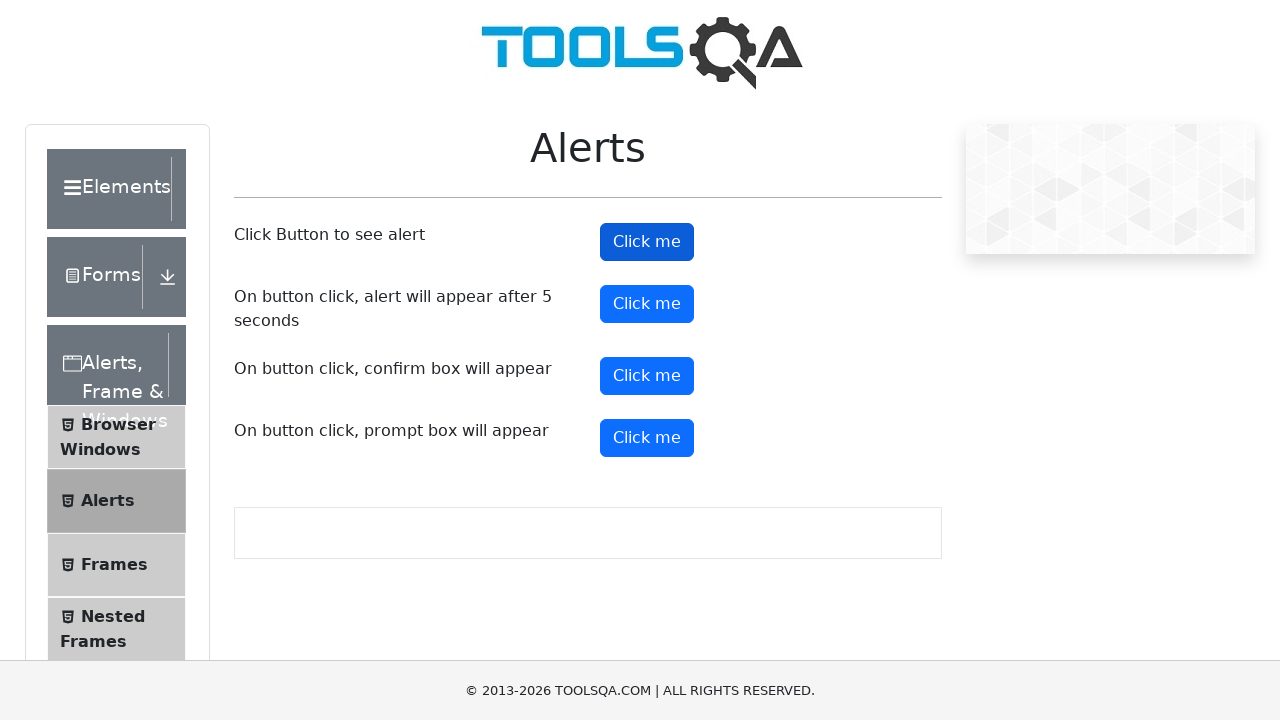